Tests the store search functionality by entering "School" as a search term, submitting the search, and waiting for search results to load.

Starting URL: https://kodilla.com/pl/test/store

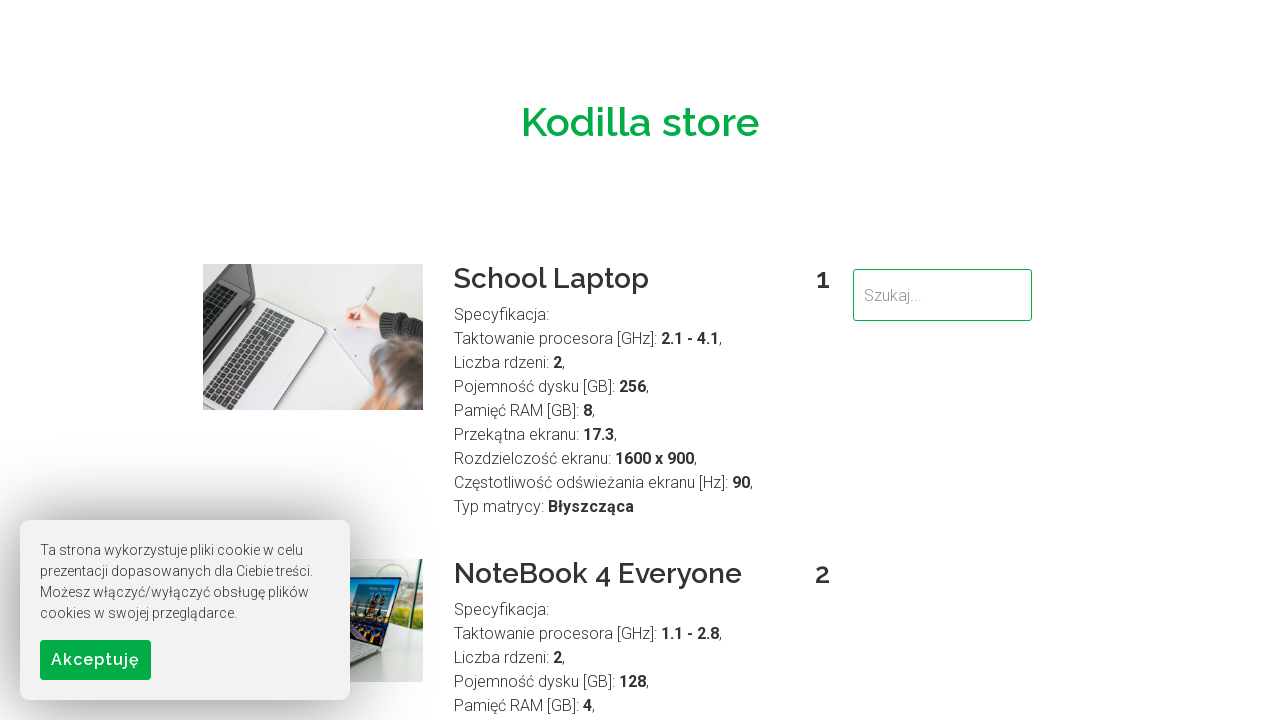

Search input field became visible
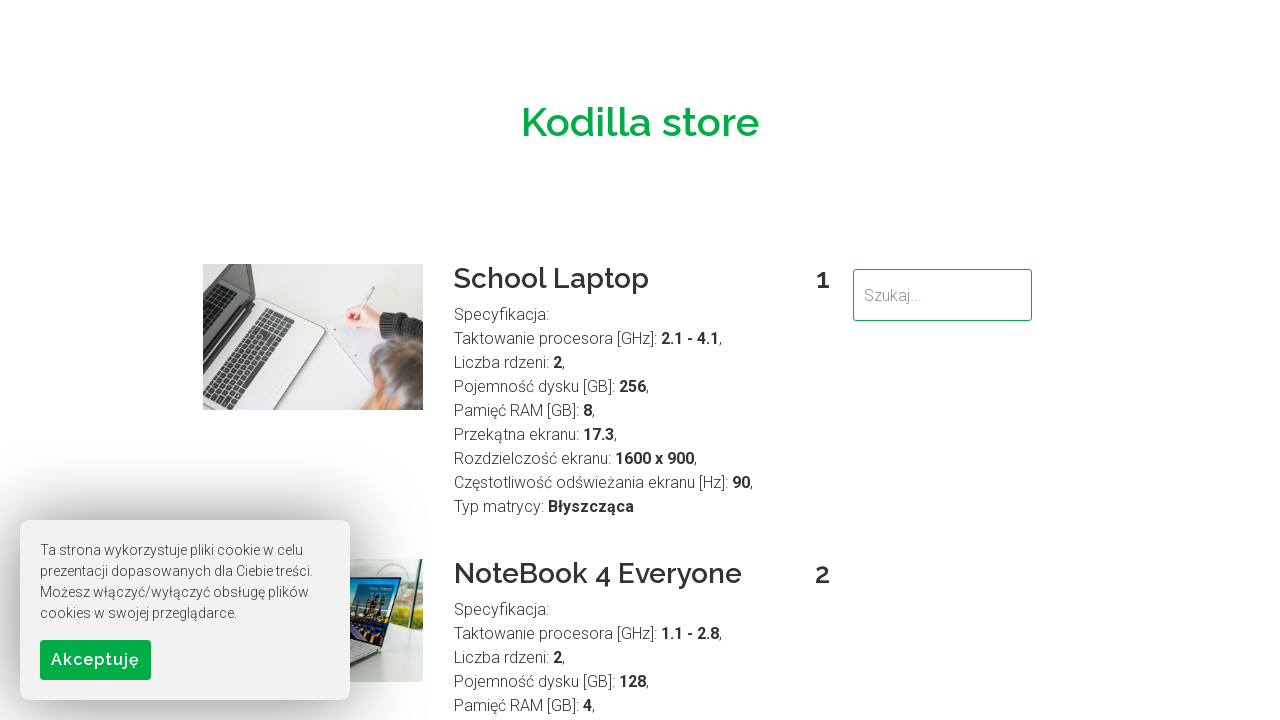

Filled search field with 'School' on input[name='search']
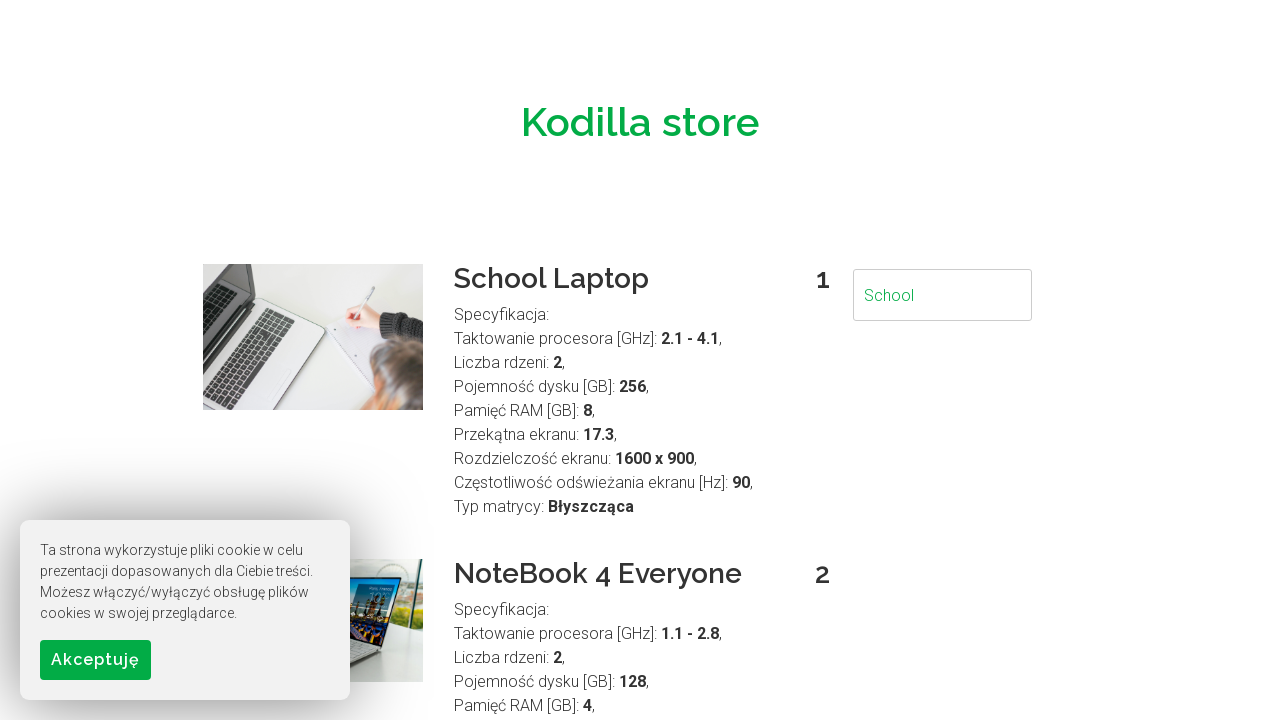

Pressed Enter to submit the search on input[name='search']
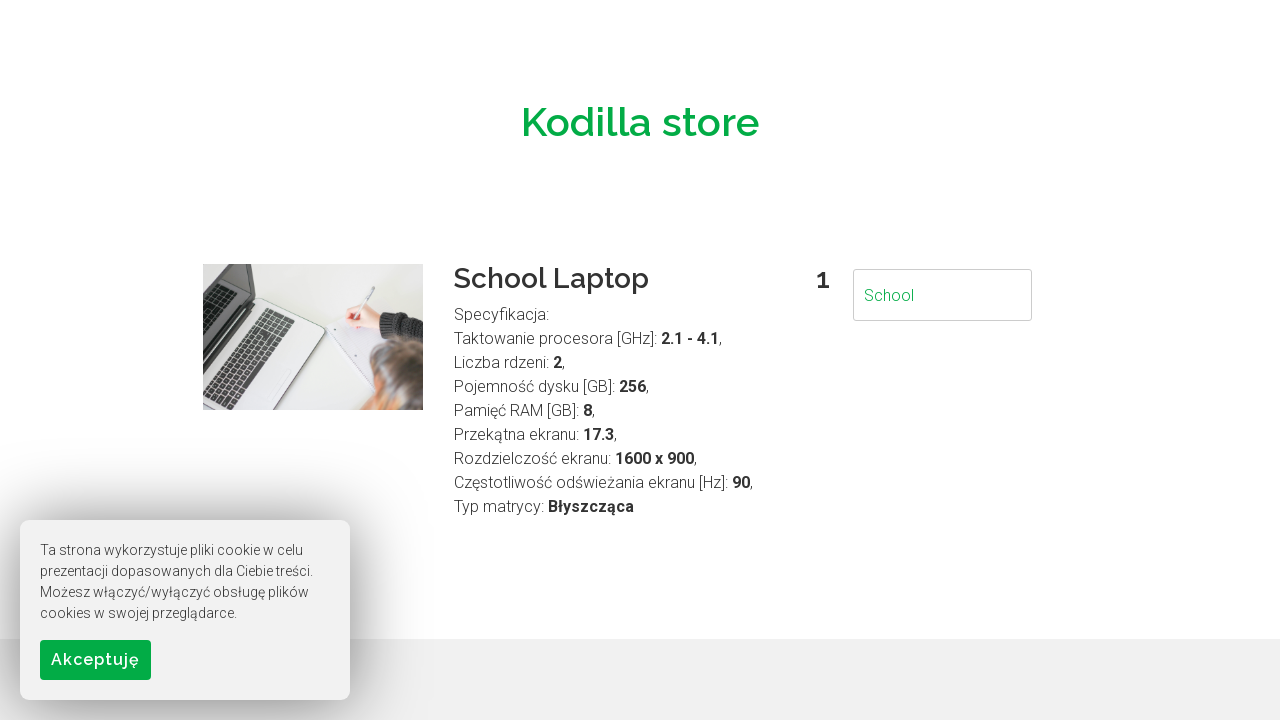

Search results loaded successfully
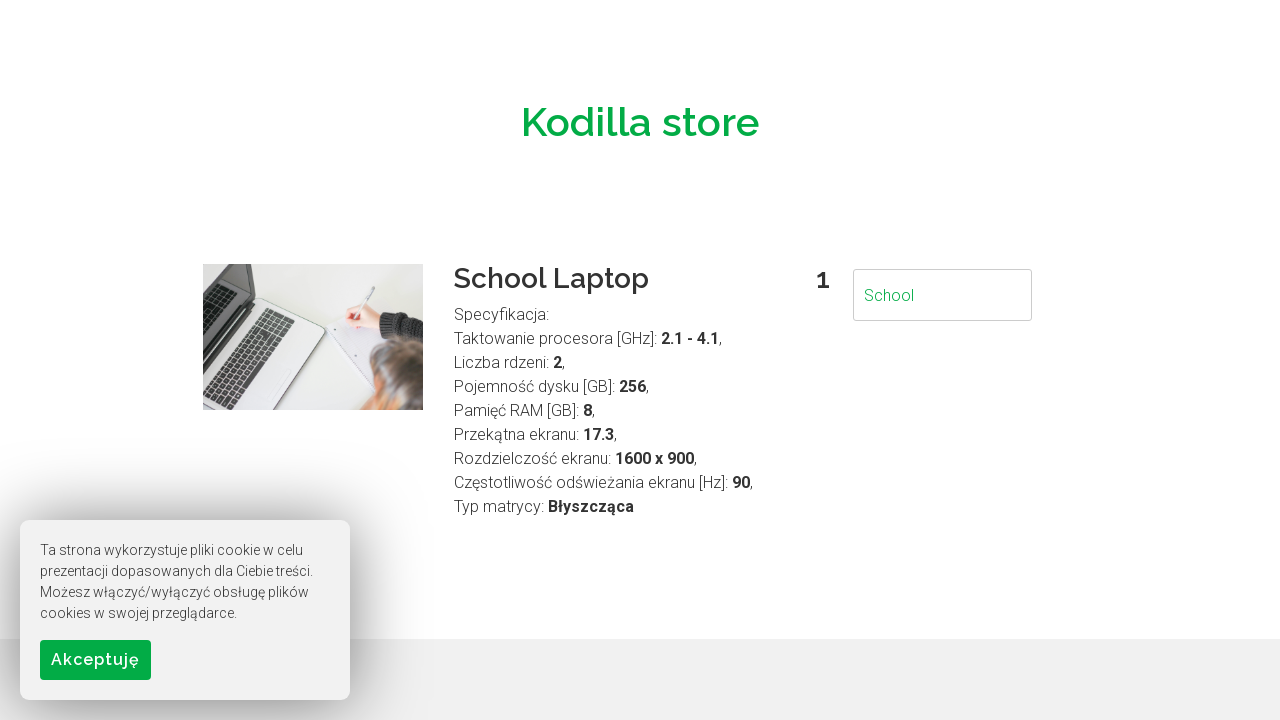

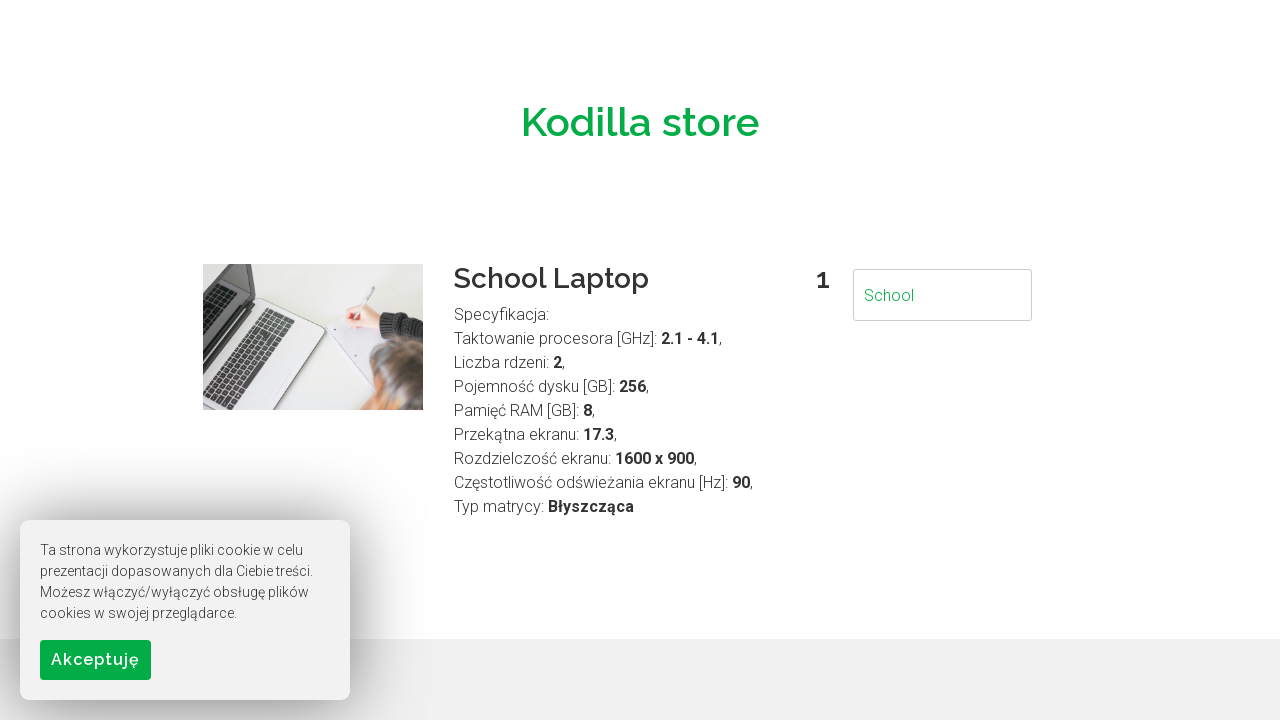